Tests working with multiple windows by clicking a link that opens a new window, then switching between windows using index-based approach and verifying page titles.

Starting URL: http://the-internet.herokuapp.com/windows

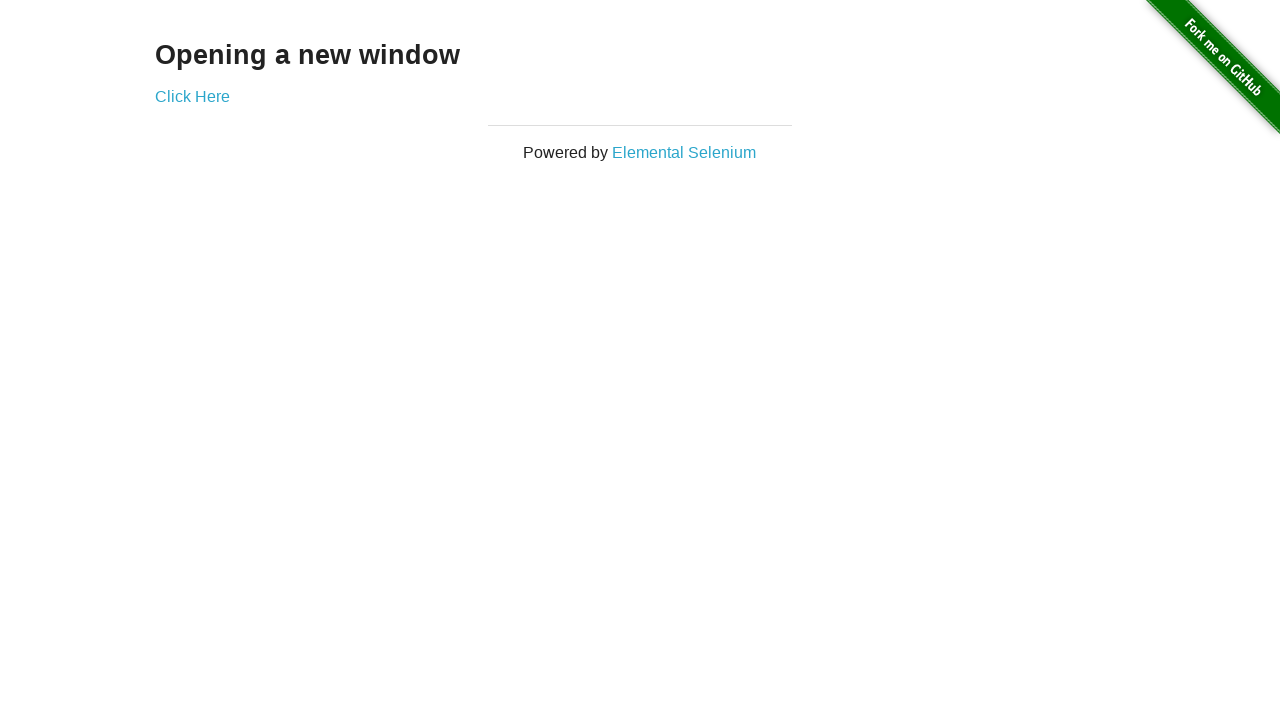

Clicked link that opens a new window at (192, 96) on .example a
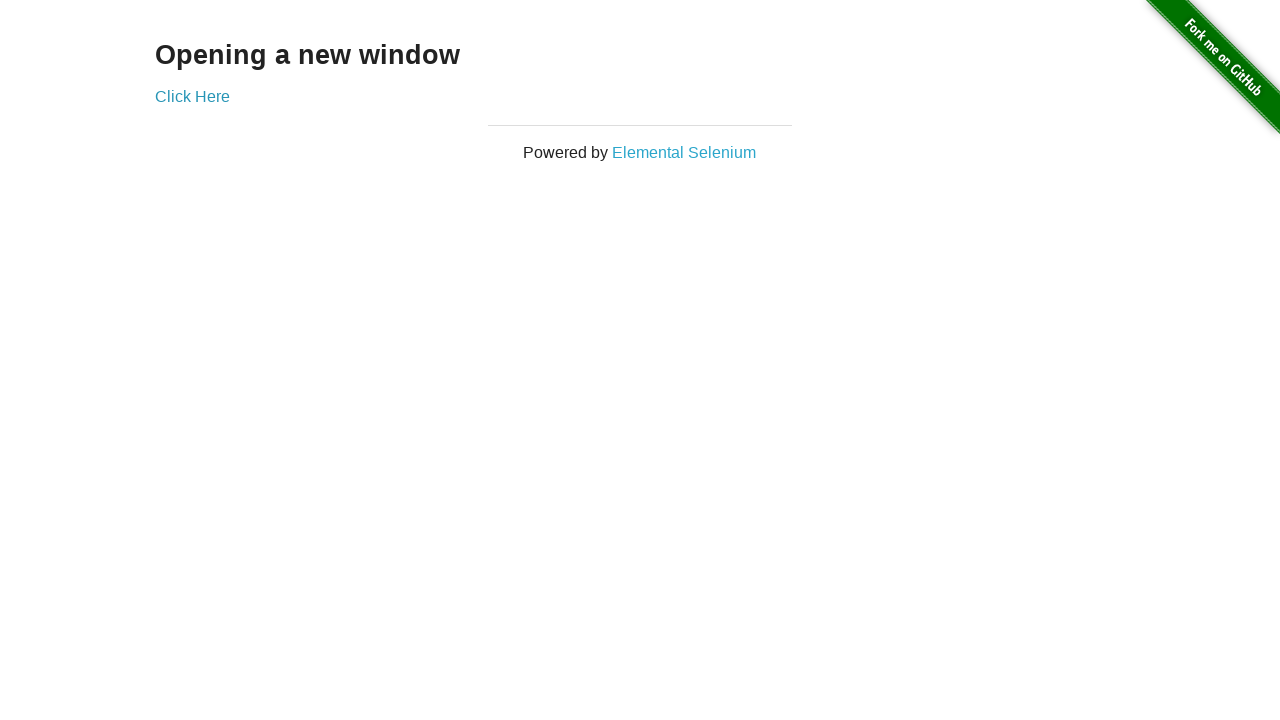

New window opened and captured
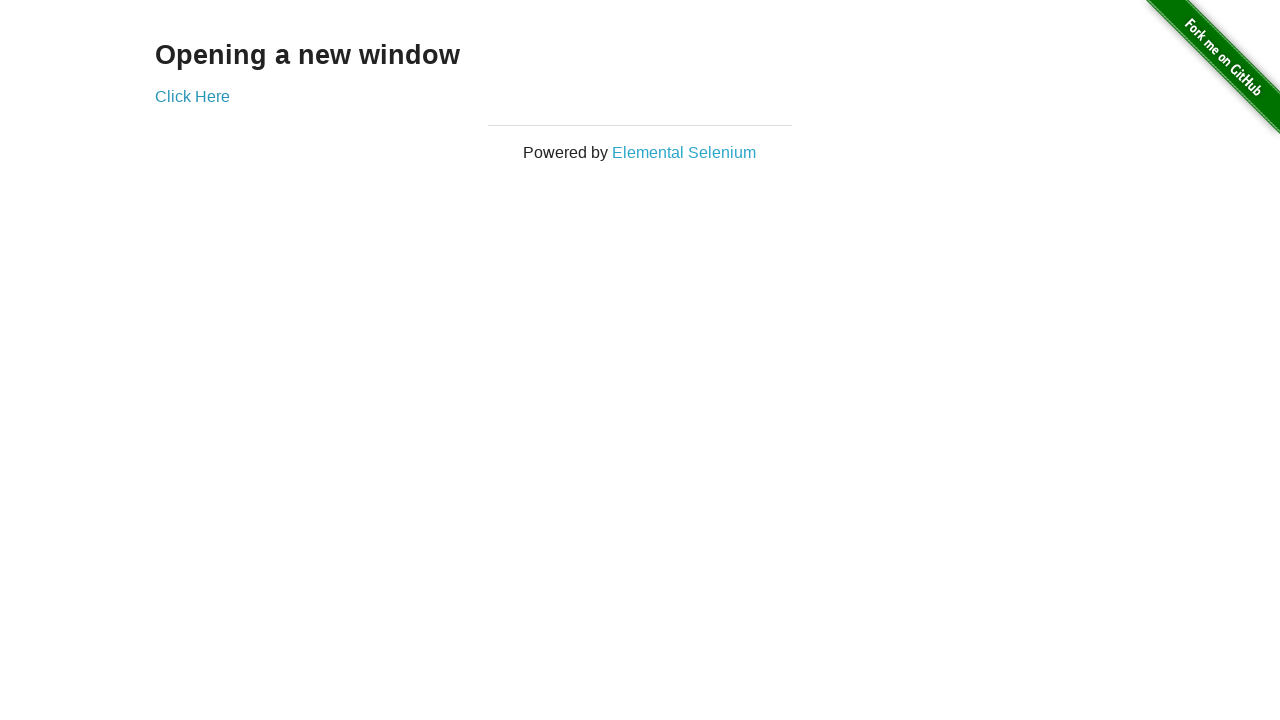

Verified original window title is not 'New Window'
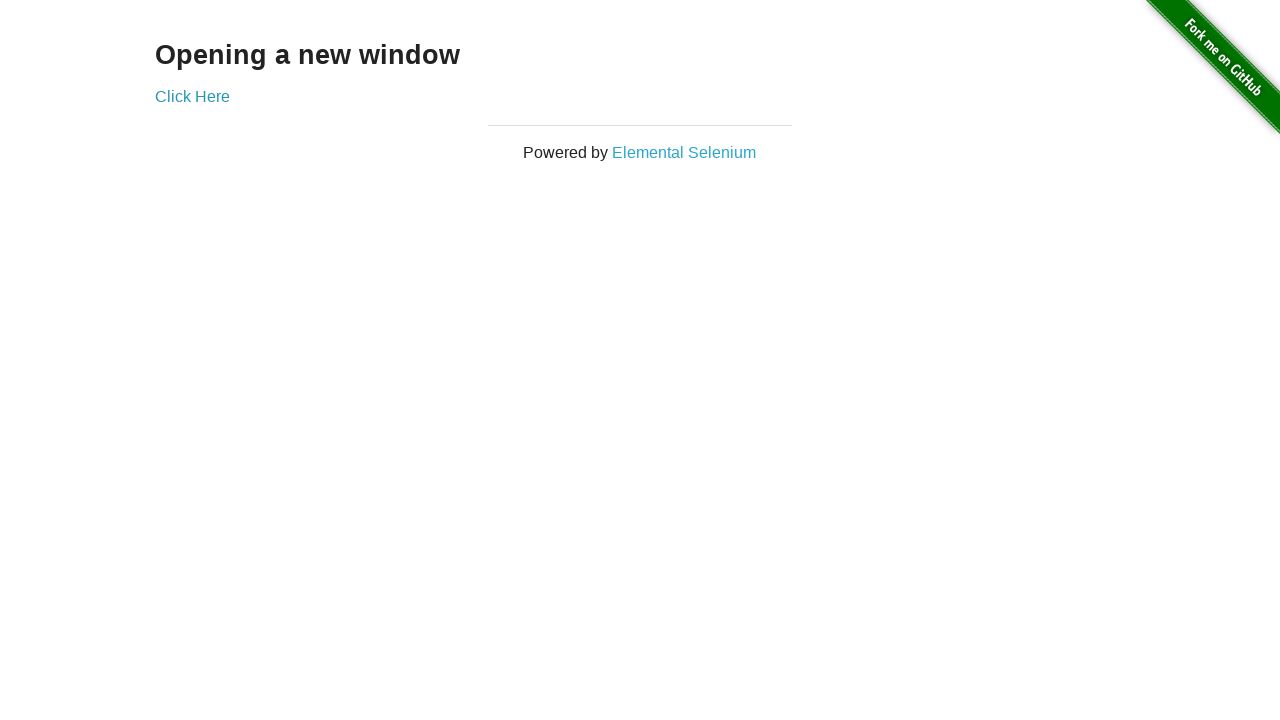

Verified new window title is 'New Window'
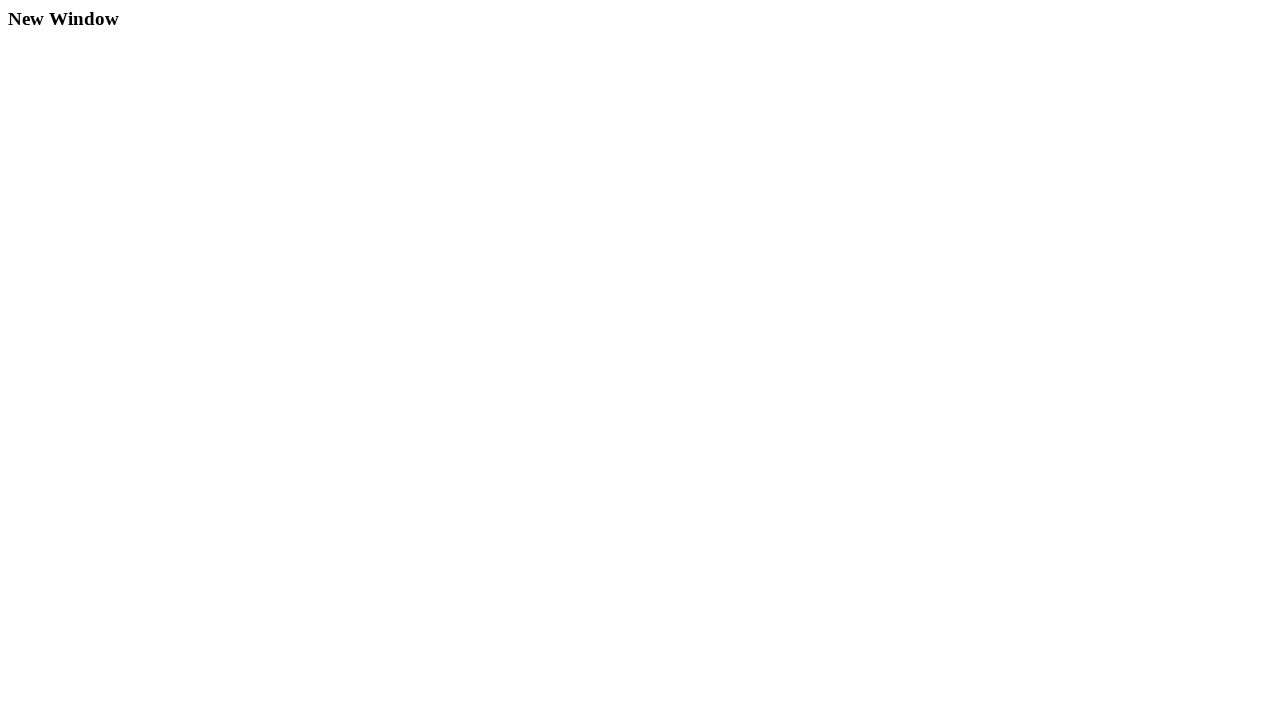

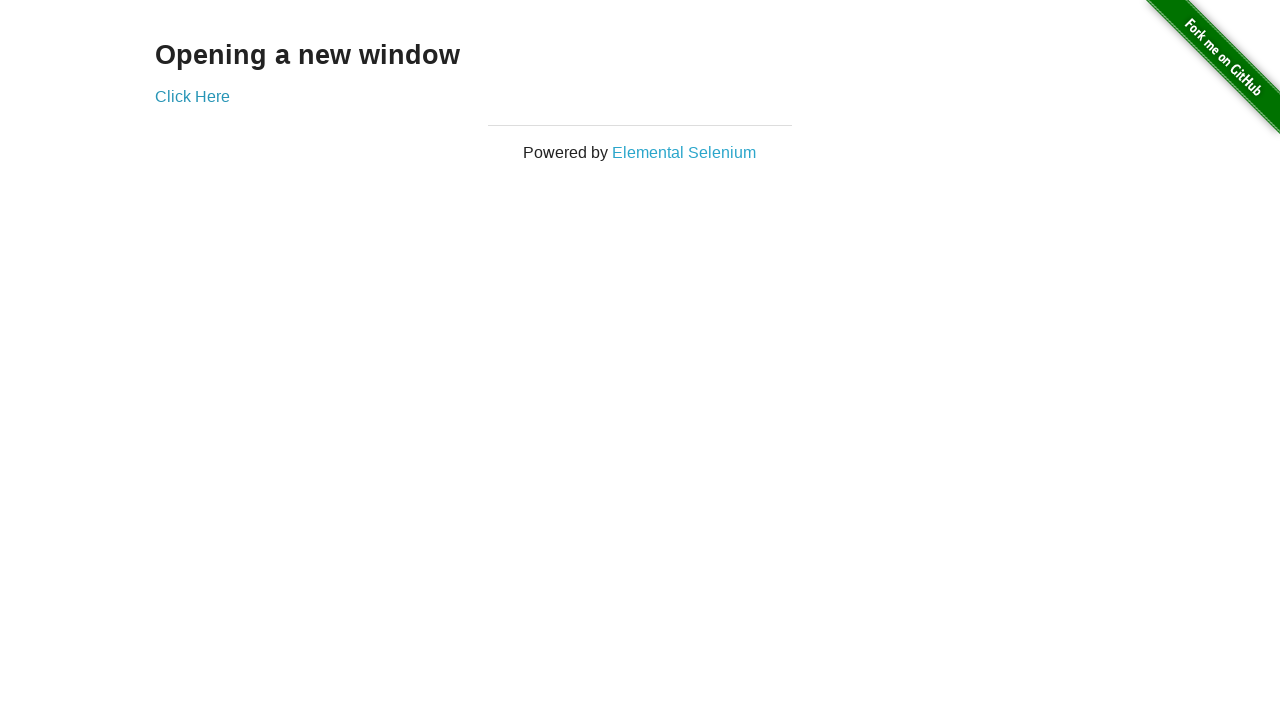